Tests product search functionality by typing a search query and verifying that the correct number of visible products are displayed

Starting URL: https://rahulshettyacademy.com/seleniumPractise/#/

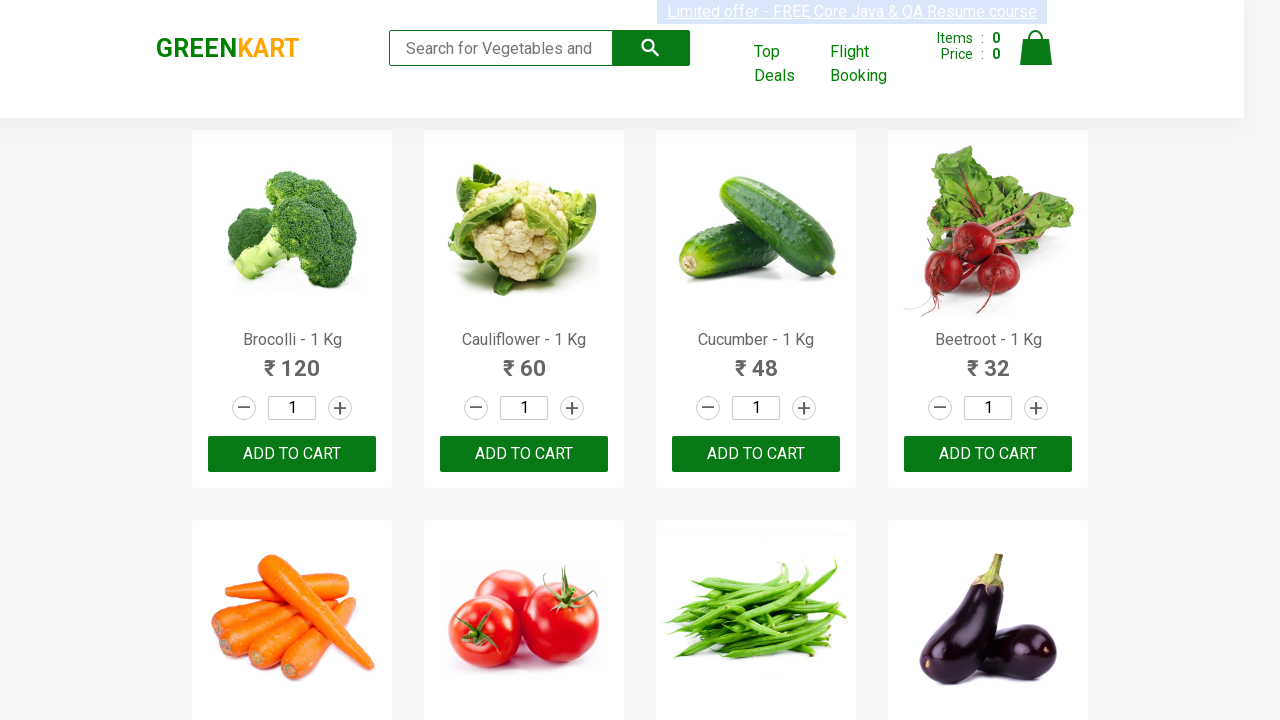

Navigated to Rahul Shetty Academy Selenium Practice site
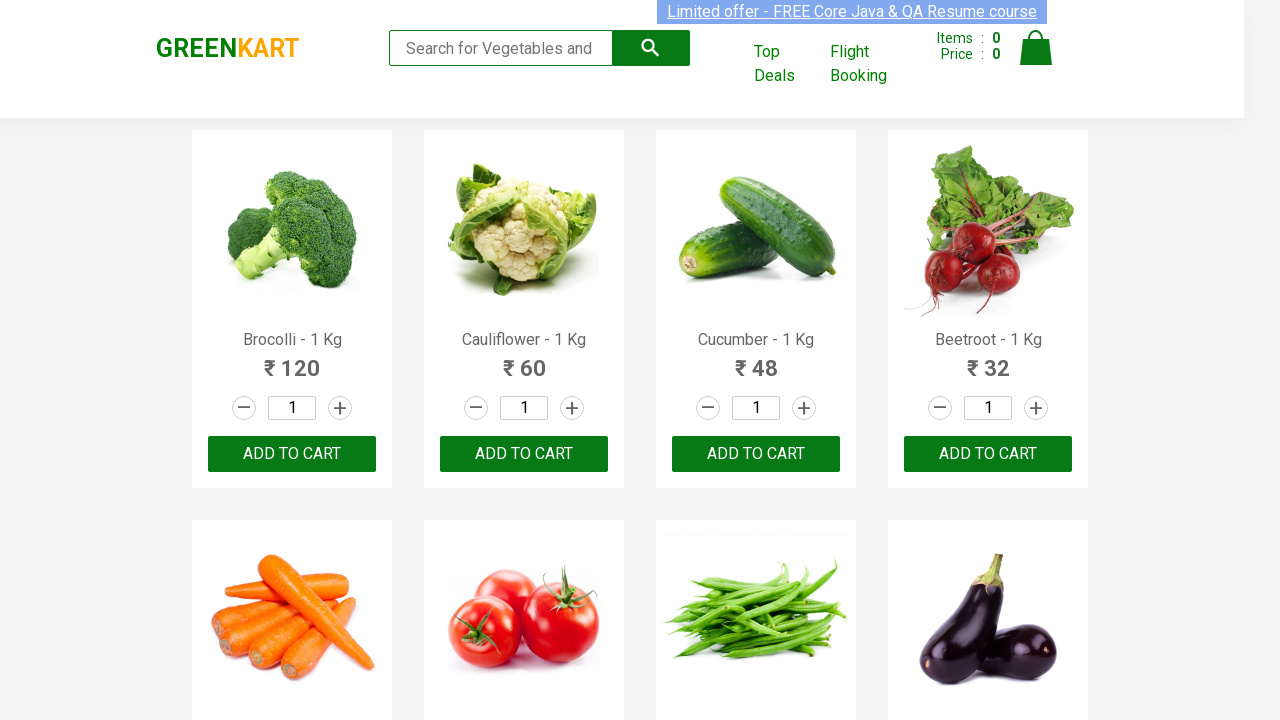

Typed 'ca' in the search keyword field on .search-keyword
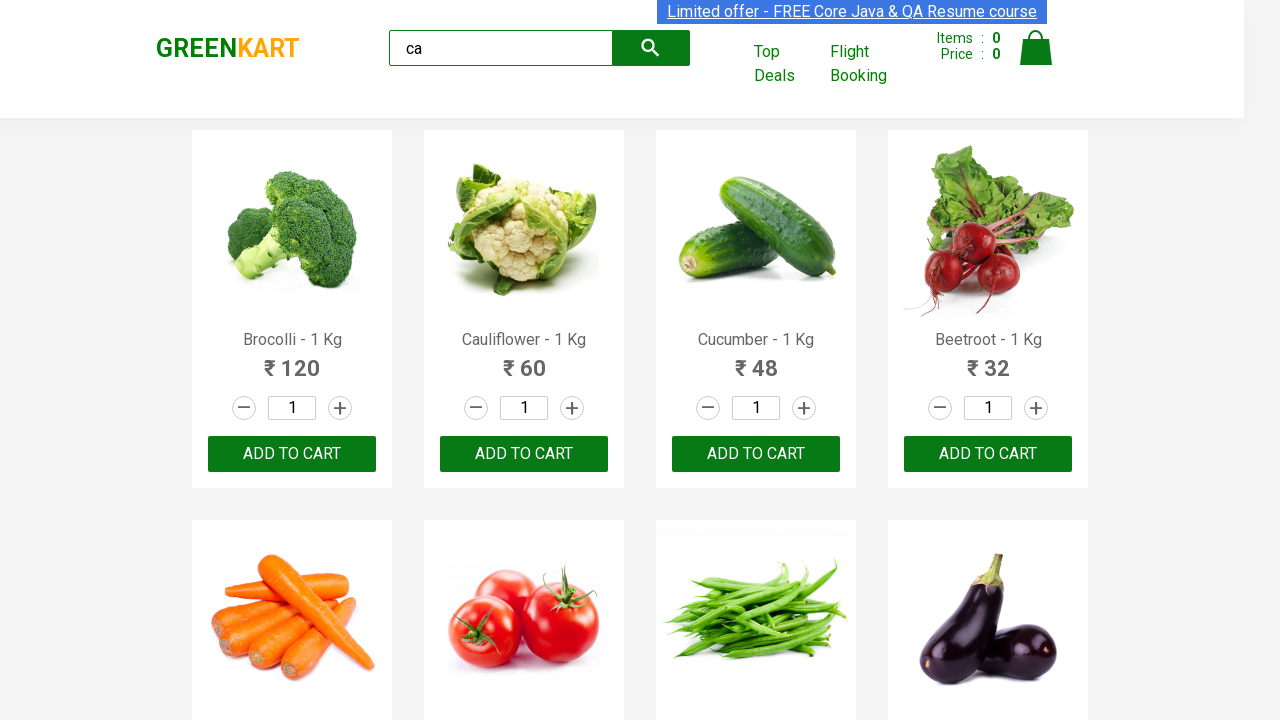

Waited 2 seconds for products to filter and load
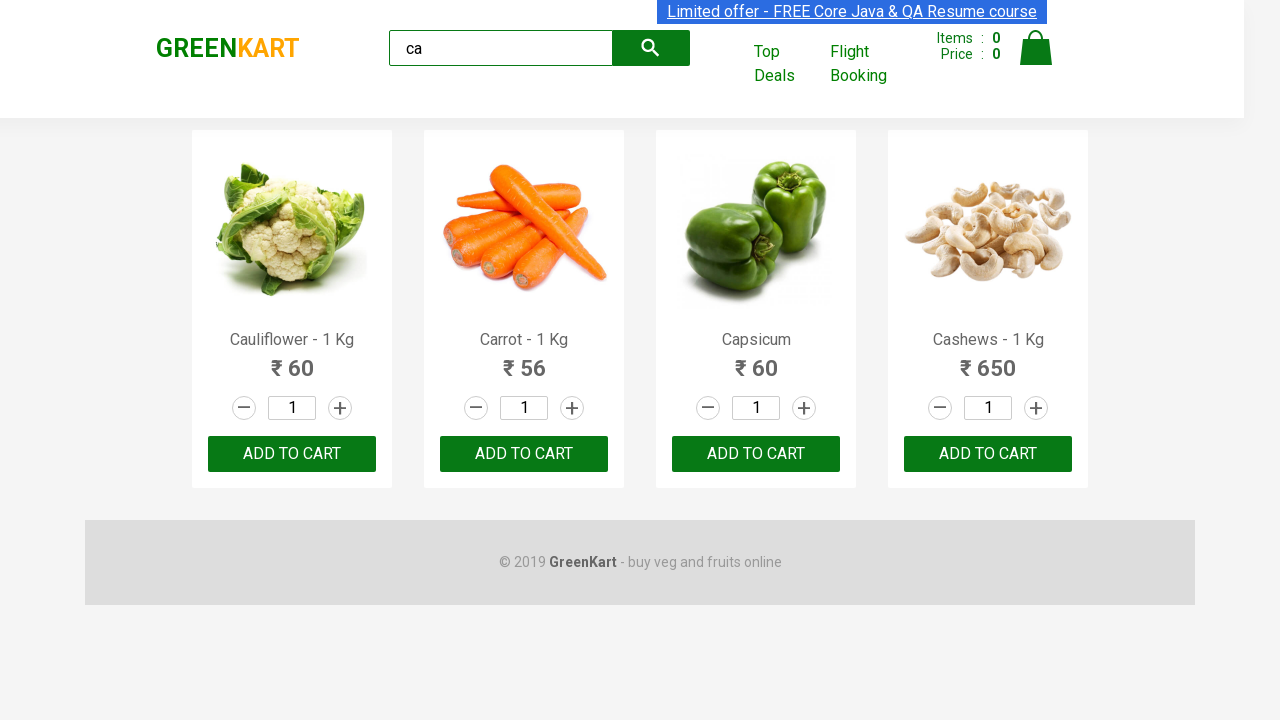

Located all visible products on the page
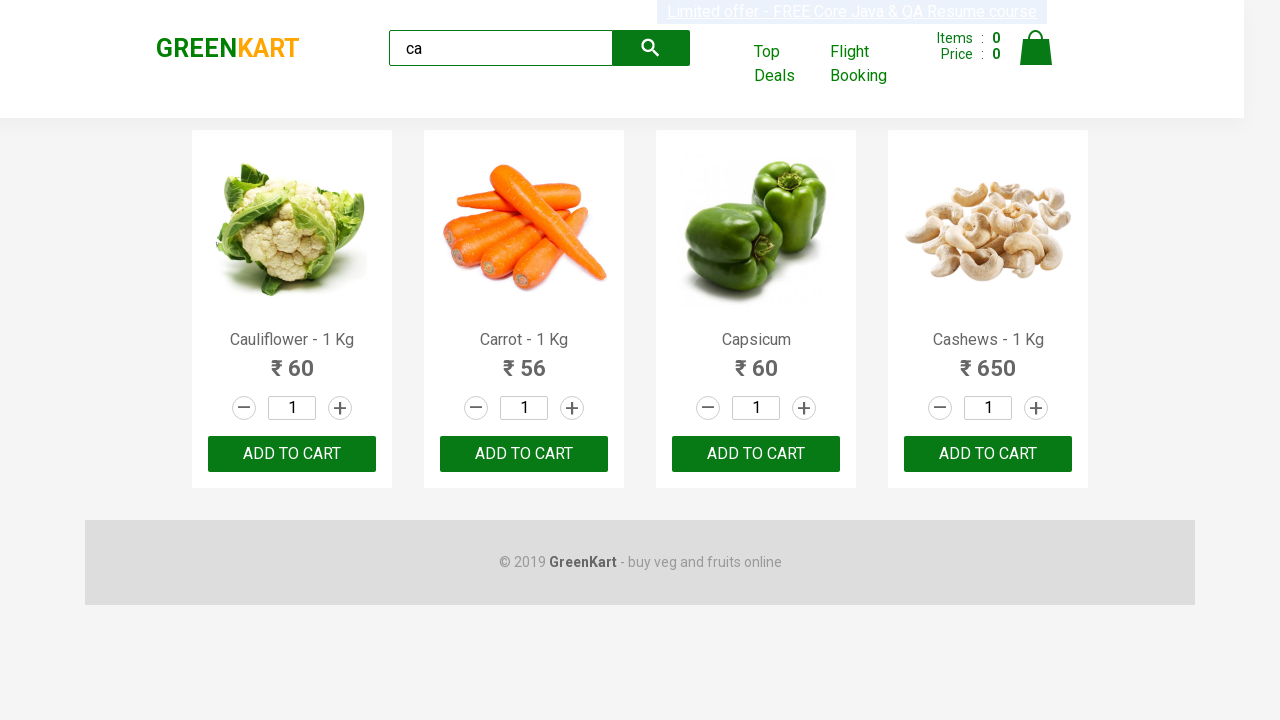

Verified that exactly 4 visible products are displayed after searching for 'ca'
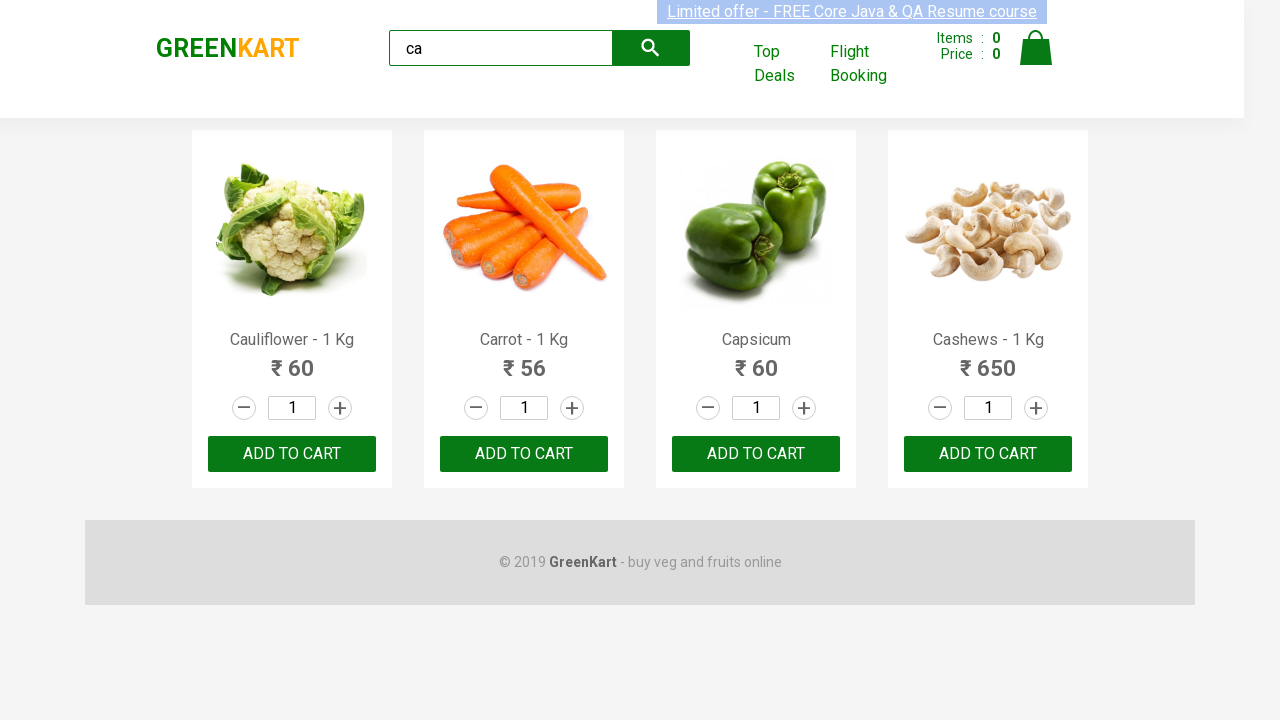

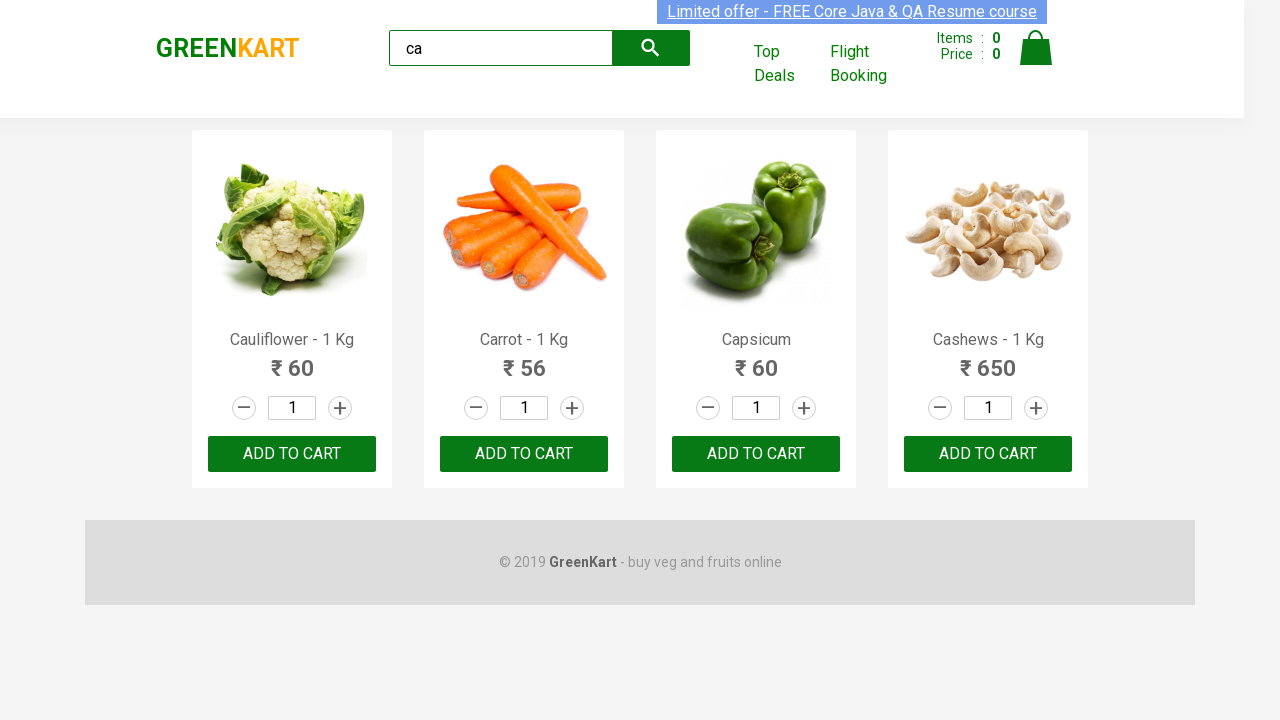